Tests drag and drop functionality by dragging an element and dropping it onto a target area

Starting URL: https://demoqa.com/droppable

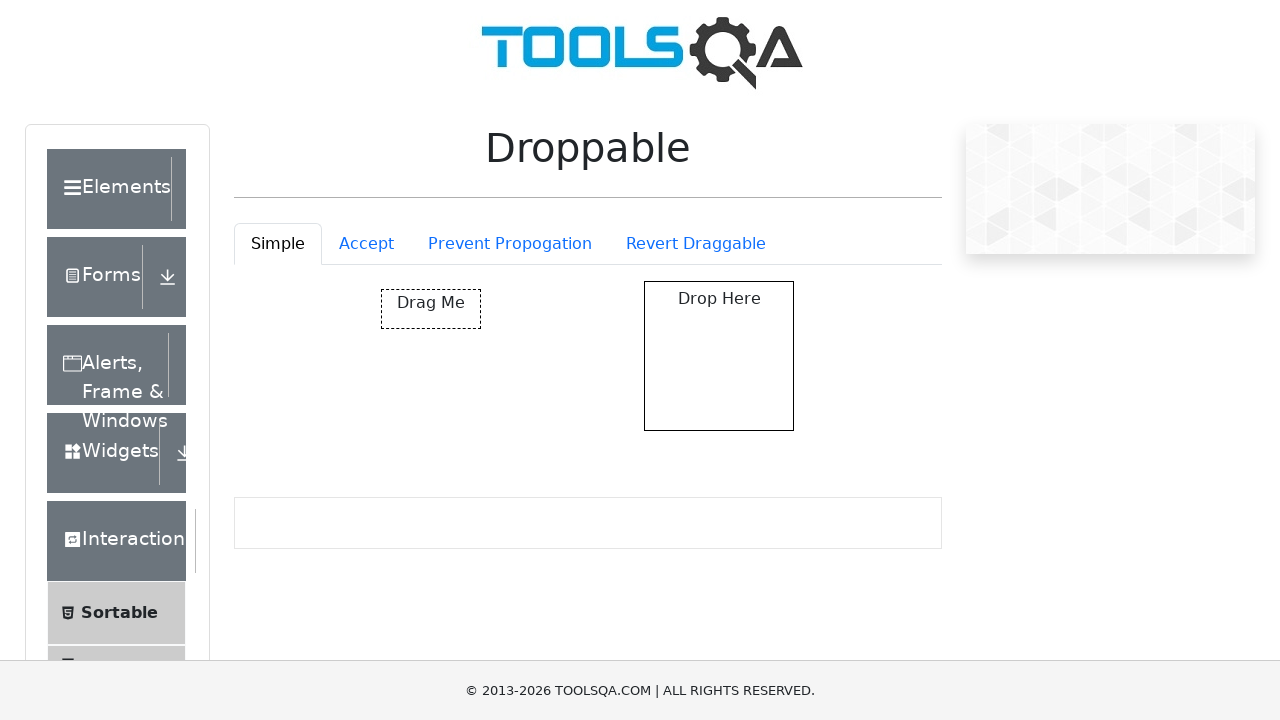

Located draggable element with id 'draggable'
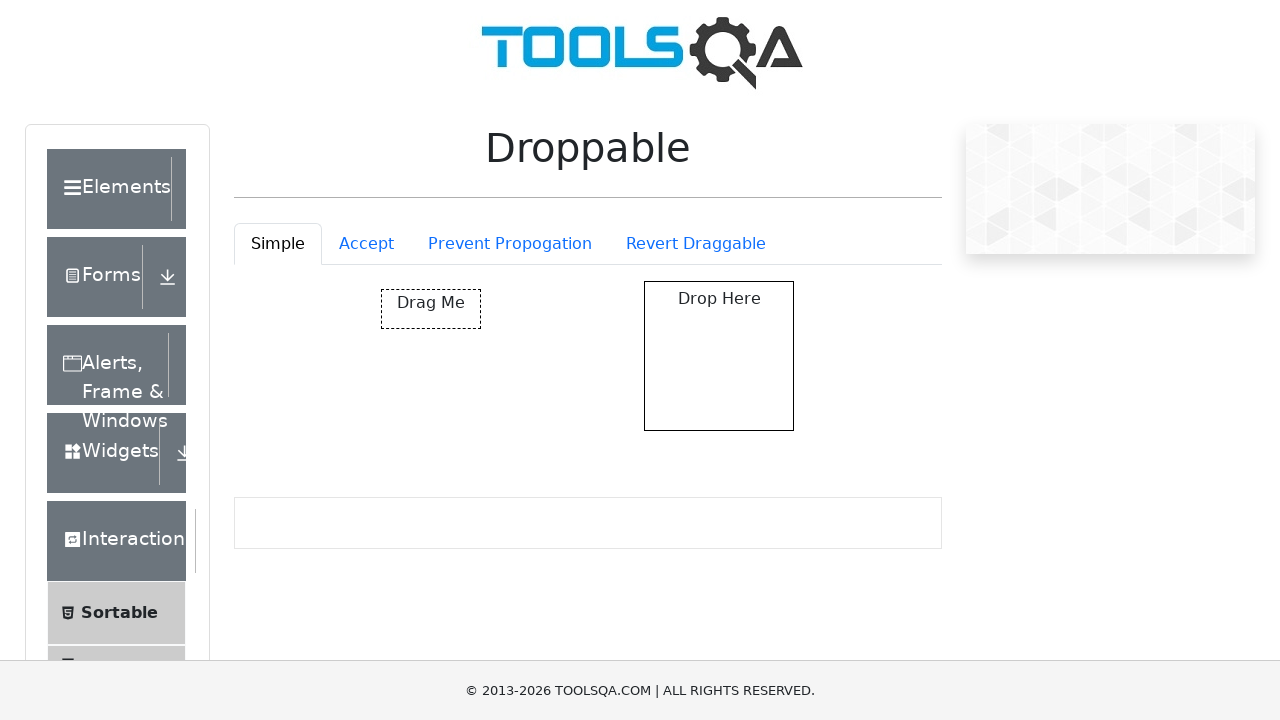

Located droppable target element
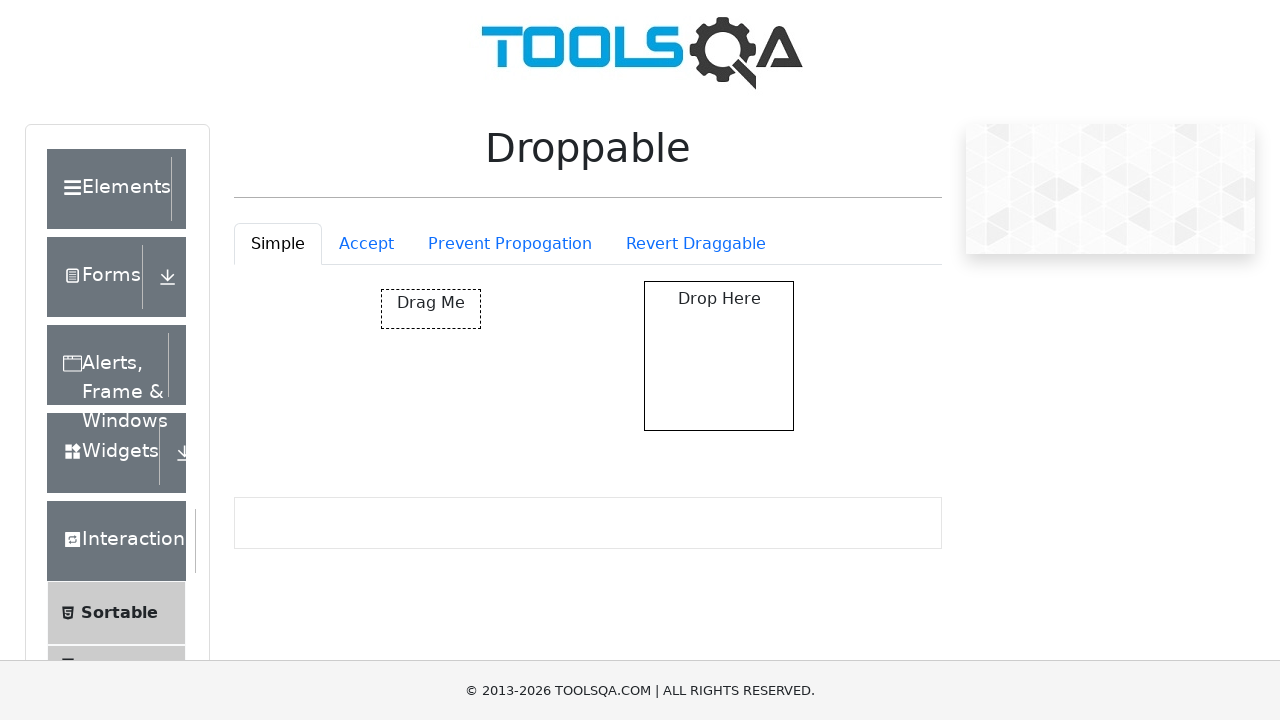

Dragged element and dropped it onto target area at (719, 356)
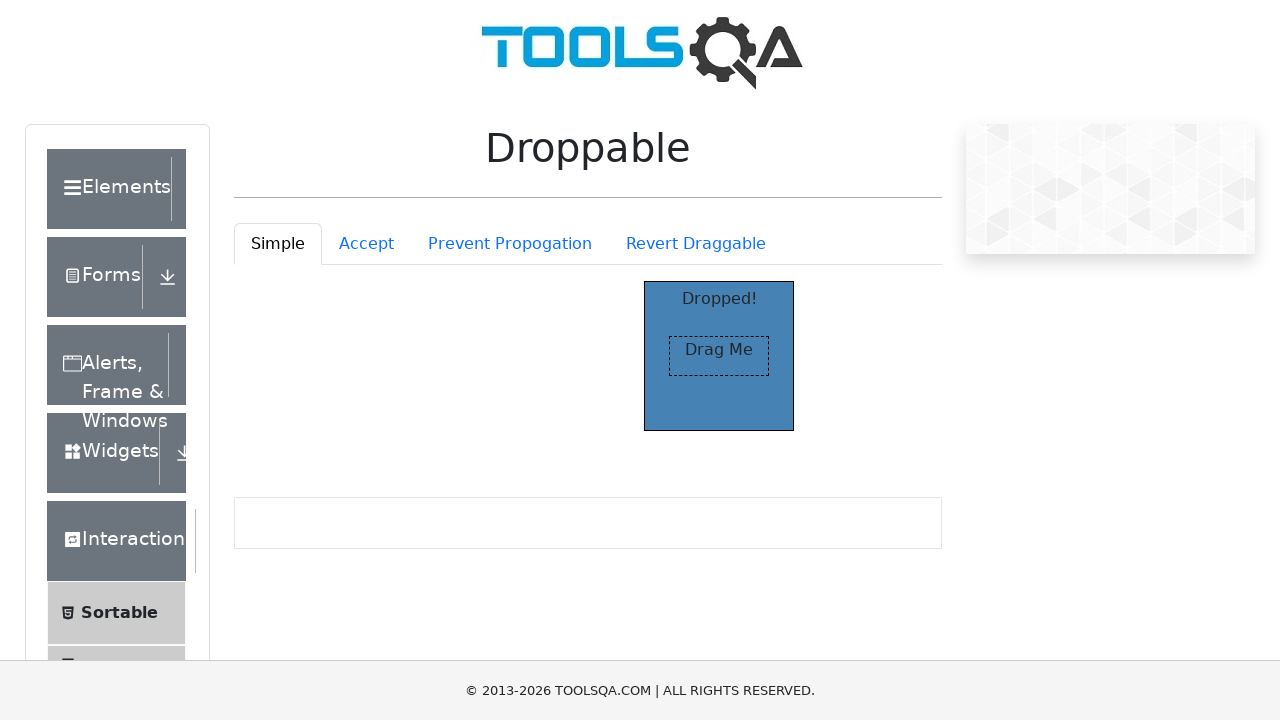

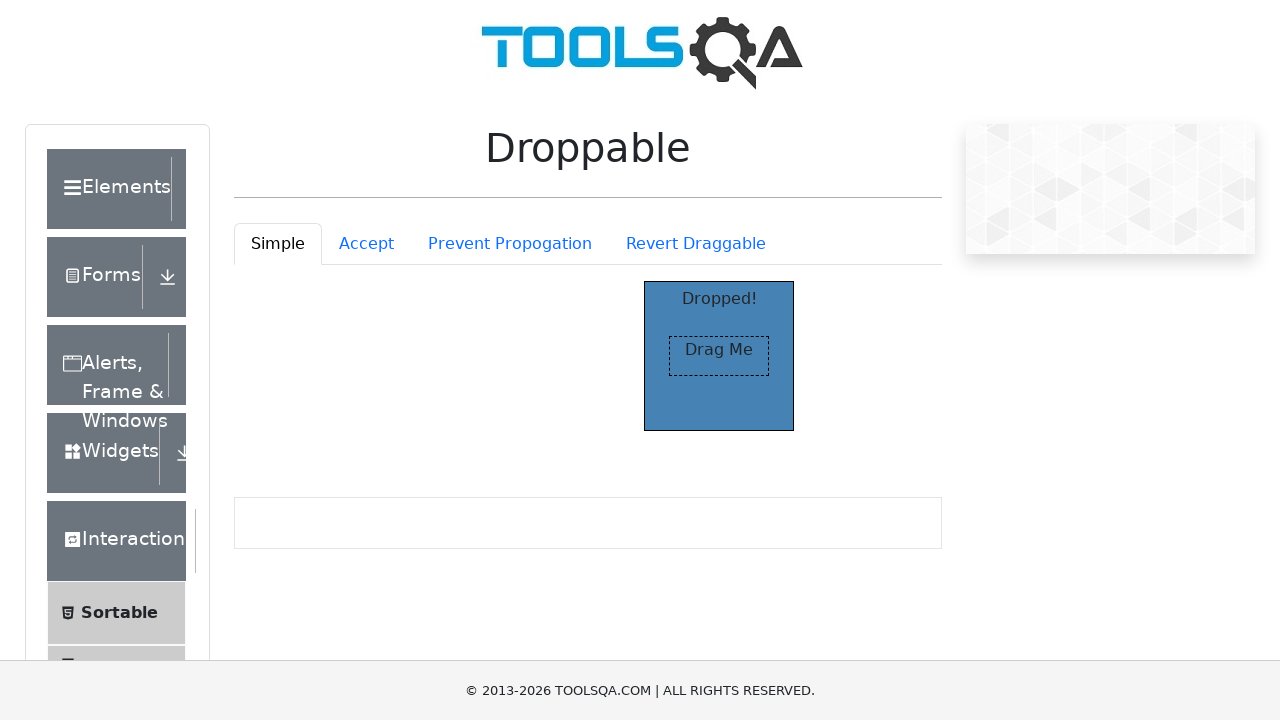